Tests handling of nested iframes by navigating to a frames demo page and interacting with elements inside a nested frame structure

Starting URL: https://ui.vision/demo/webtest/frames/

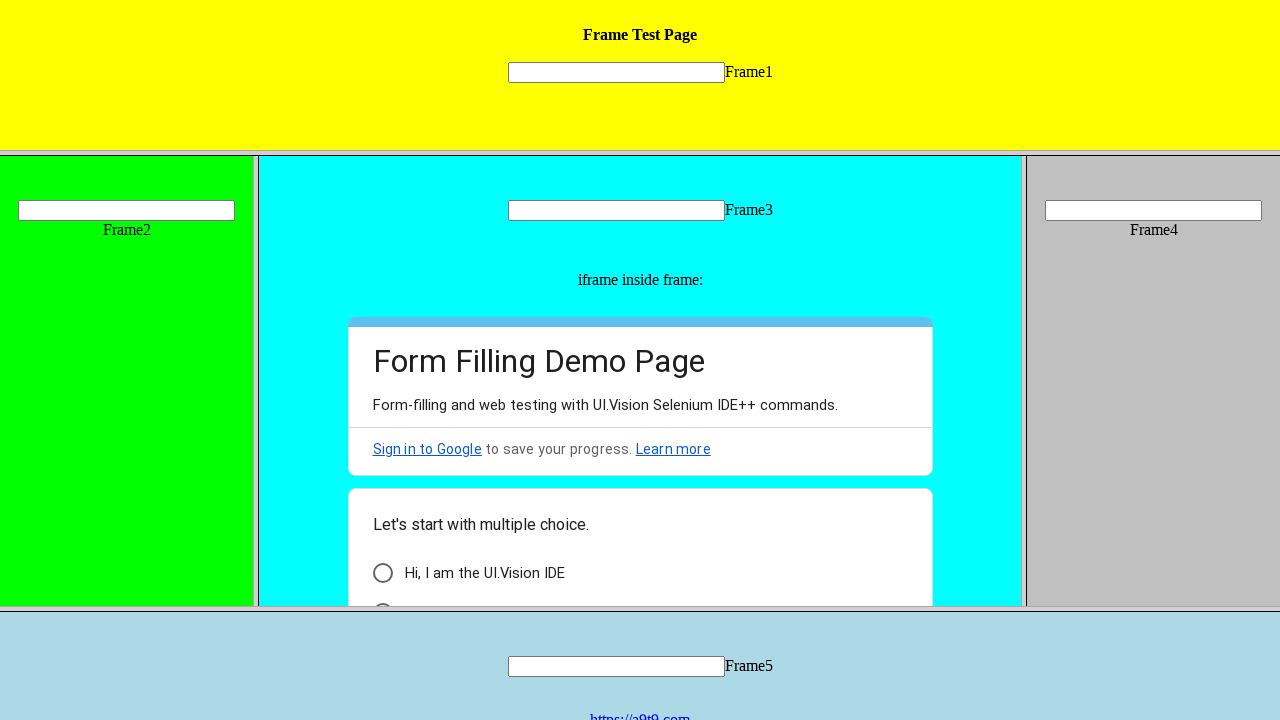

Navigated to frames demo page
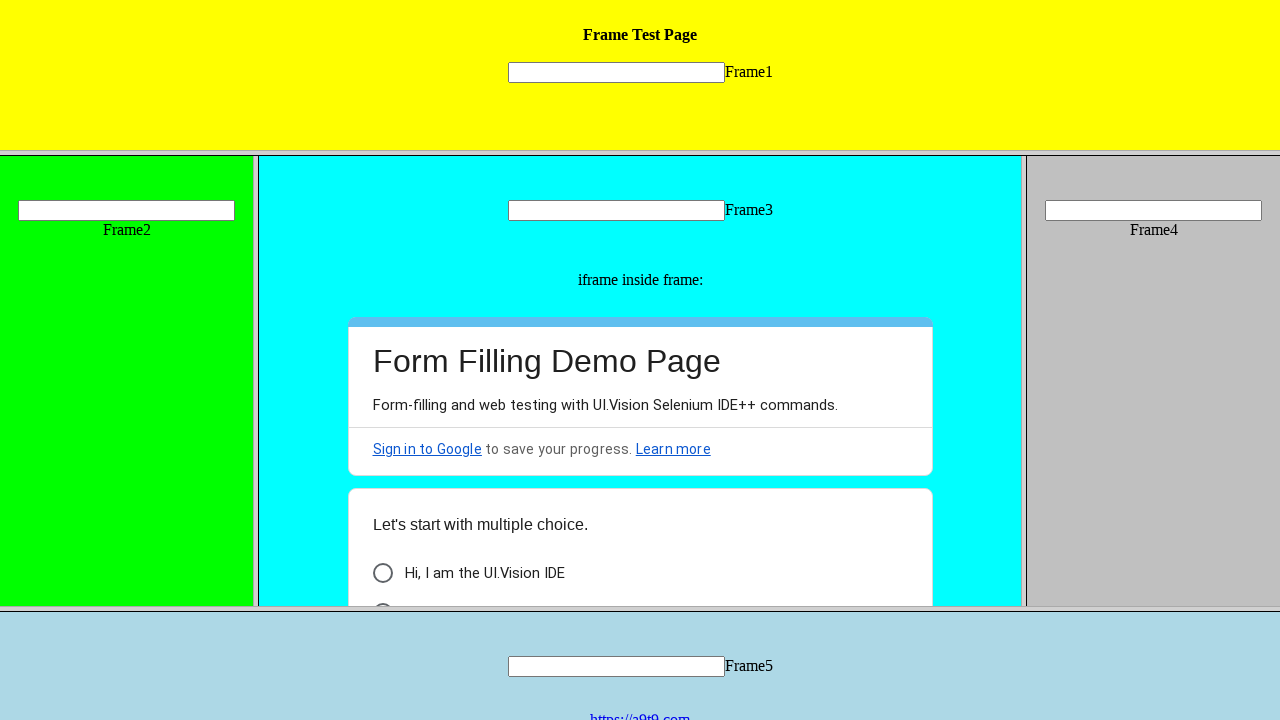

Retrieved frame_3.html by URL
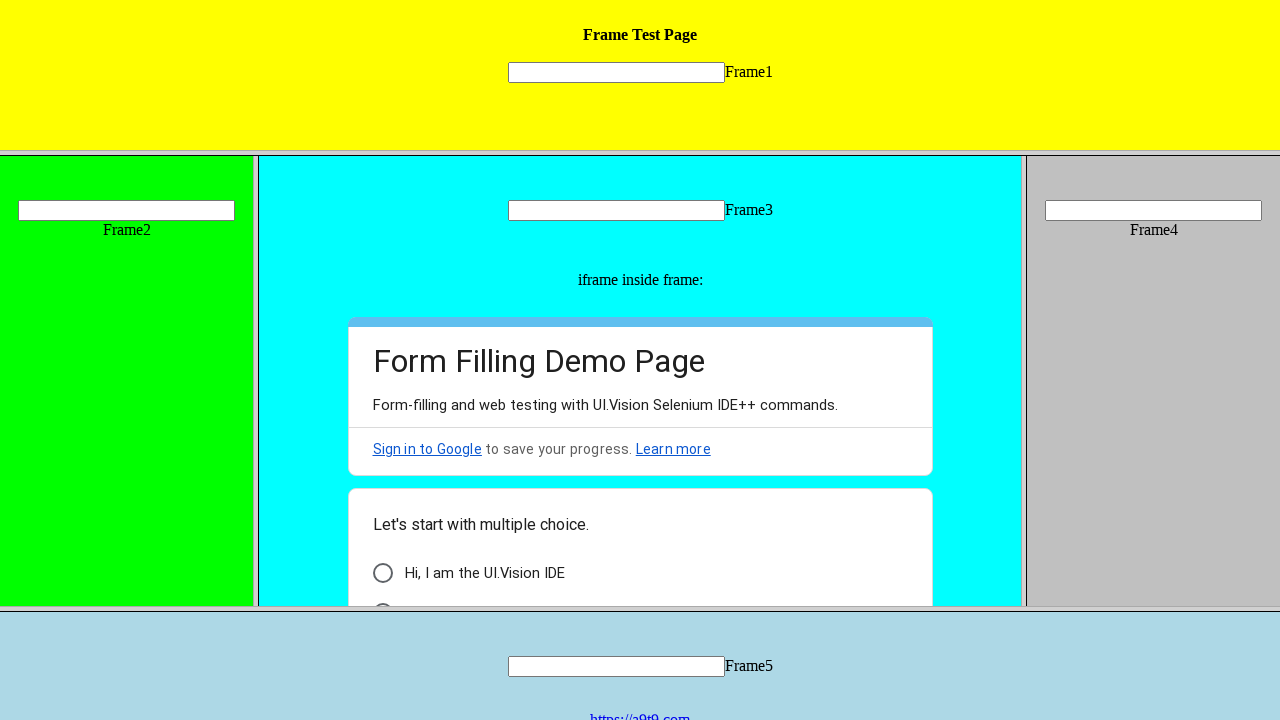

Retrieved child frames from nested frame structure
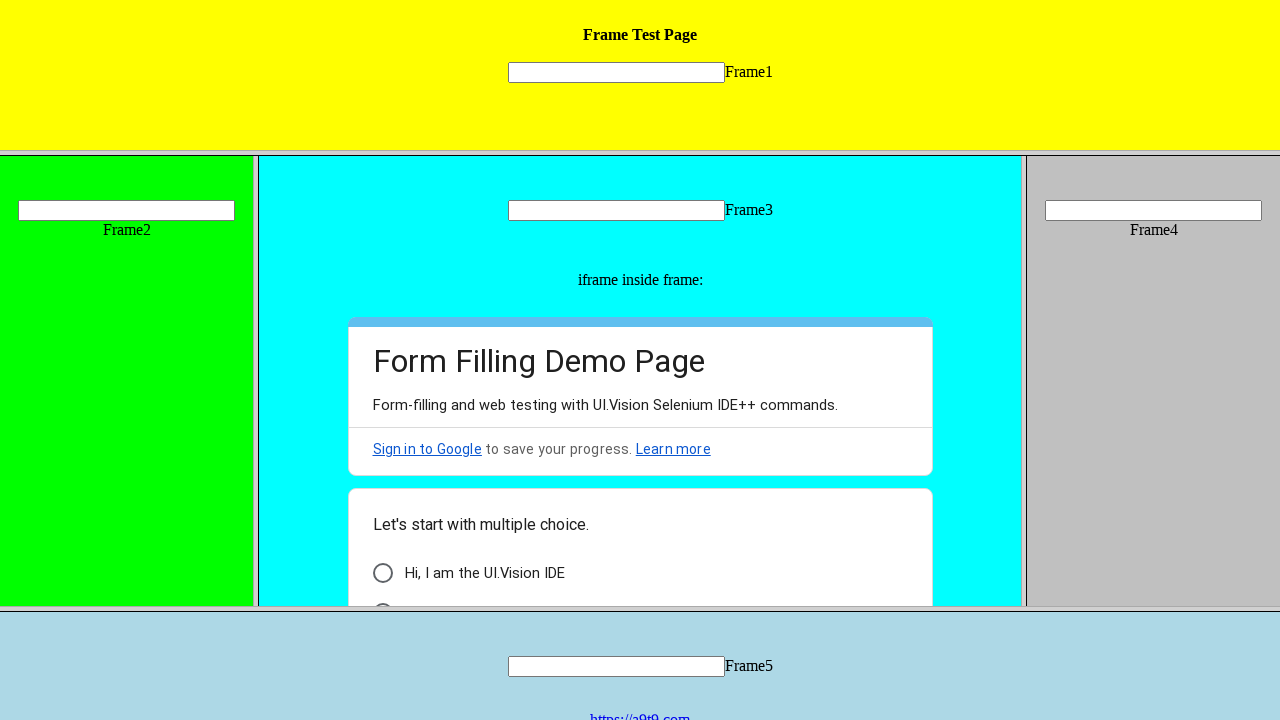

Checked element with id 'i24' in first child frame at (382, 480) on xpath=//*[@id="i24"]/div[2]
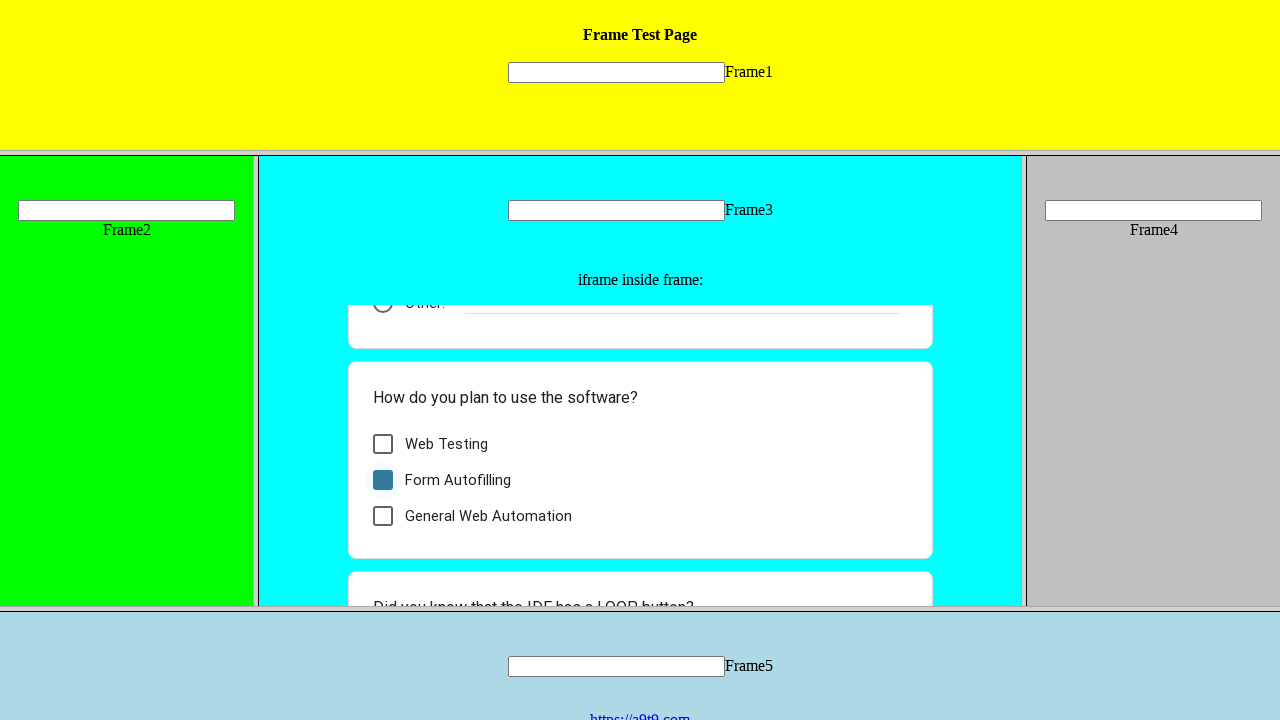

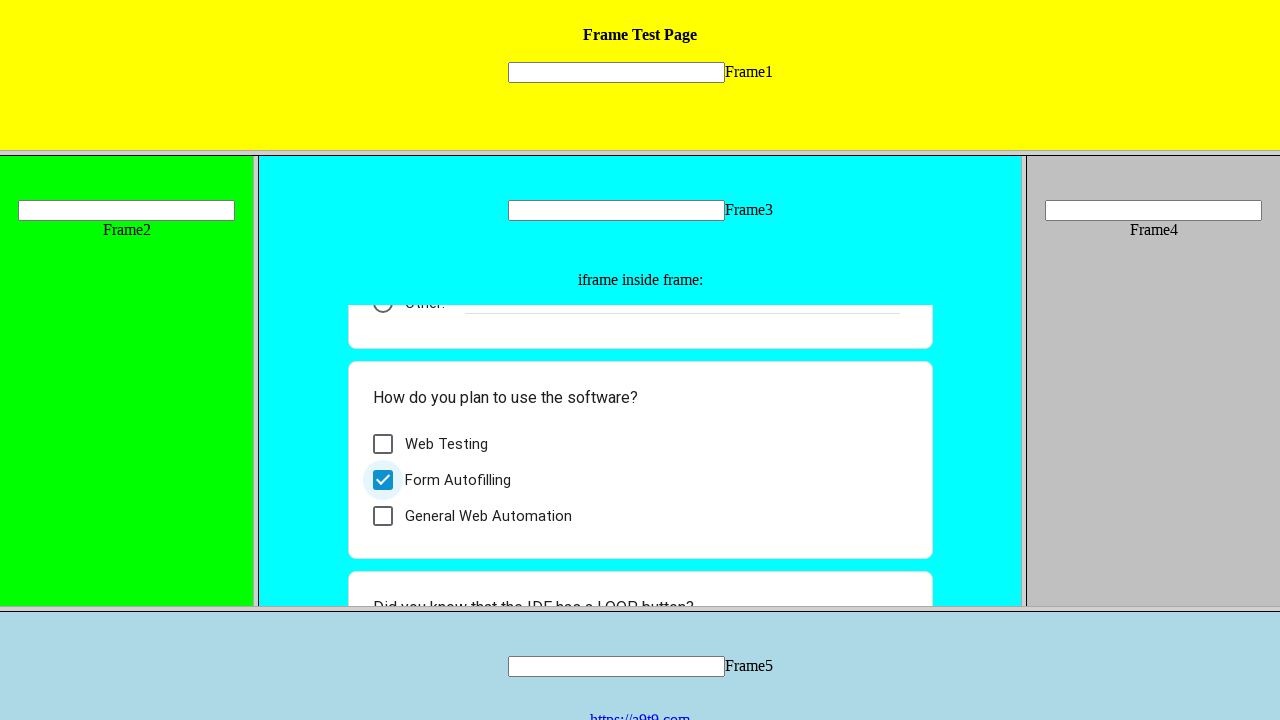